Tests loading images page by waiting for compass image to load and verifying its src attribute contains 'compass'

Starting URL: https://bonigarcia.dev/selenium-webdriver-java/loading-images.html

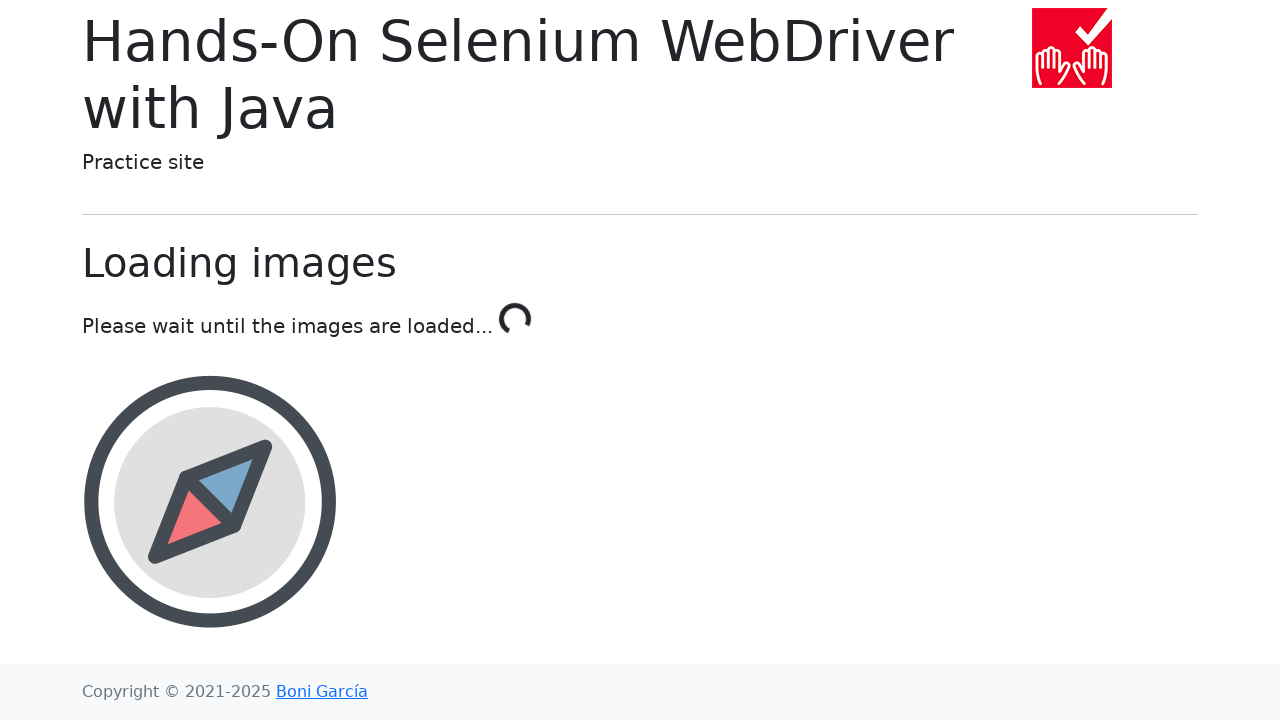

Located compass image element by ID
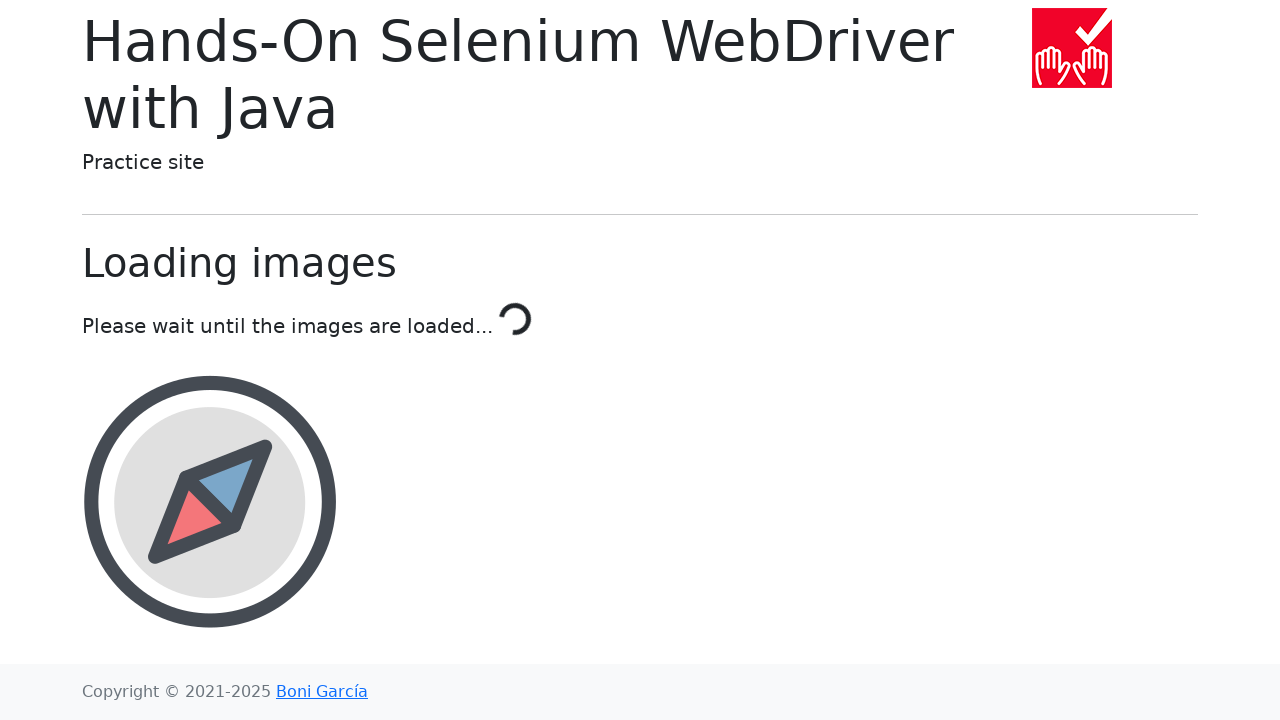

Waited for compass image to load (timeout: 10000ms)
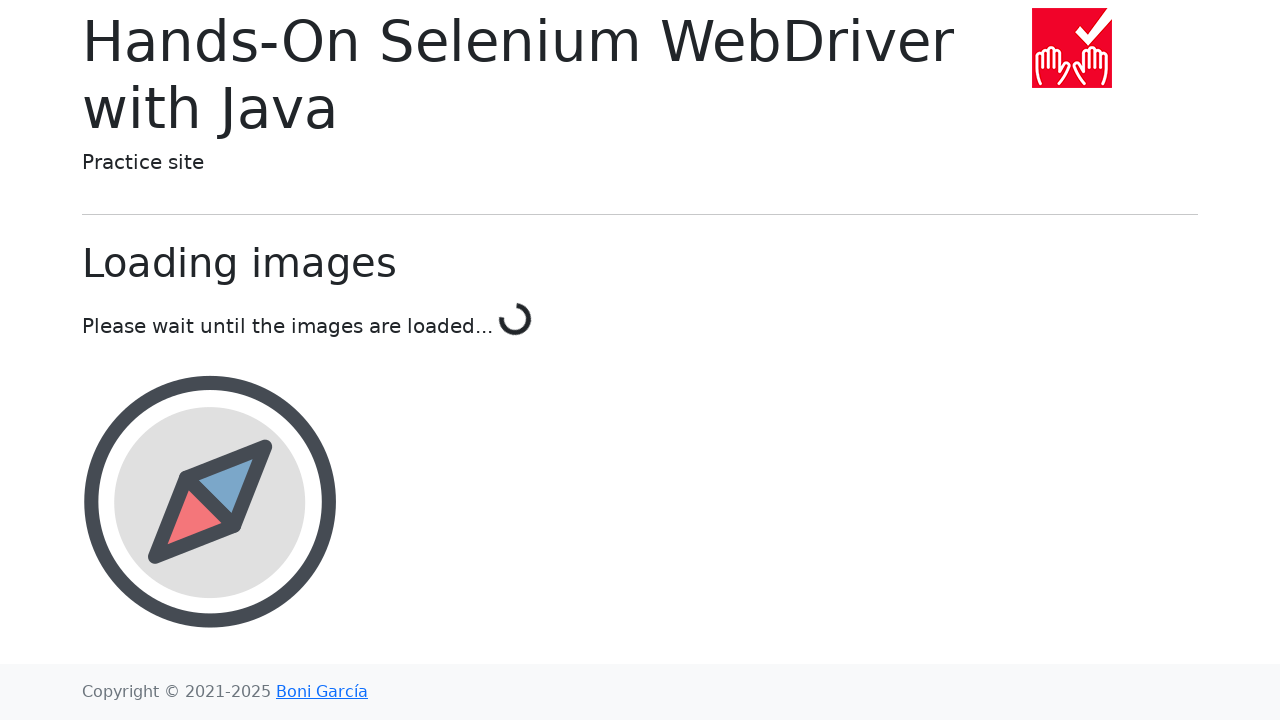

Retrieved src attribute from compass image: img/compass.png
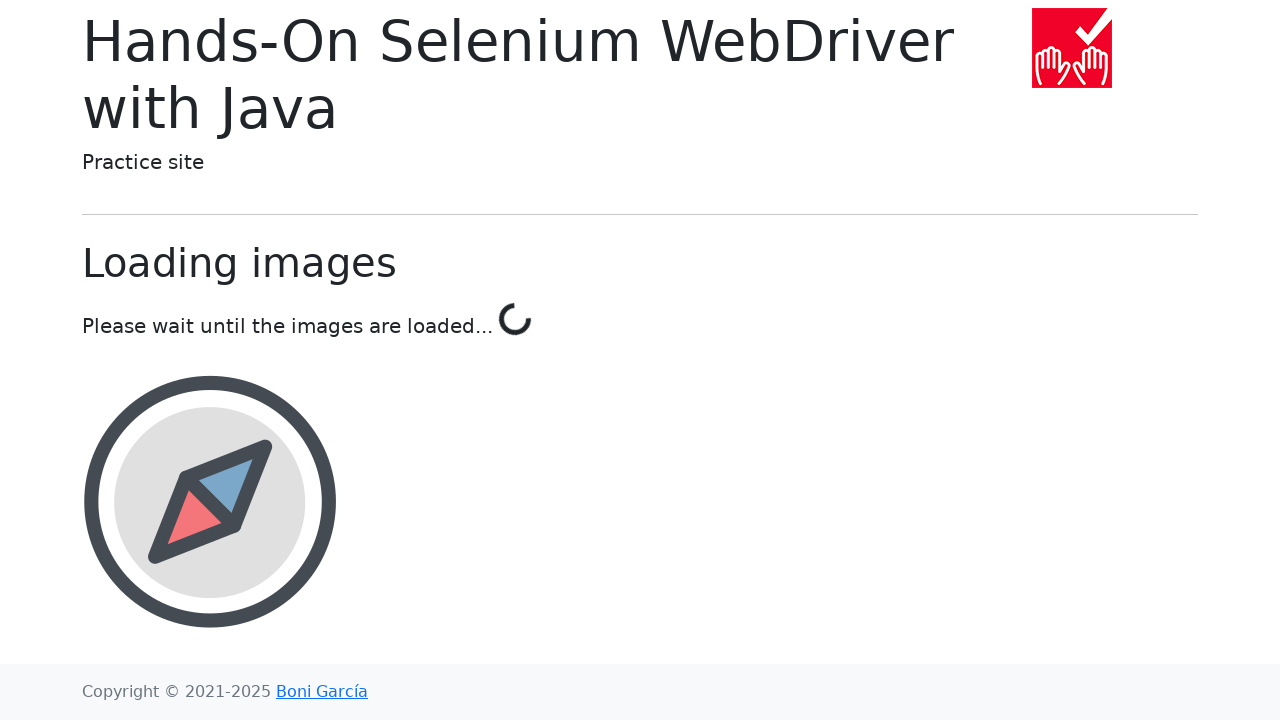

Verified compass image src contains 'compass'
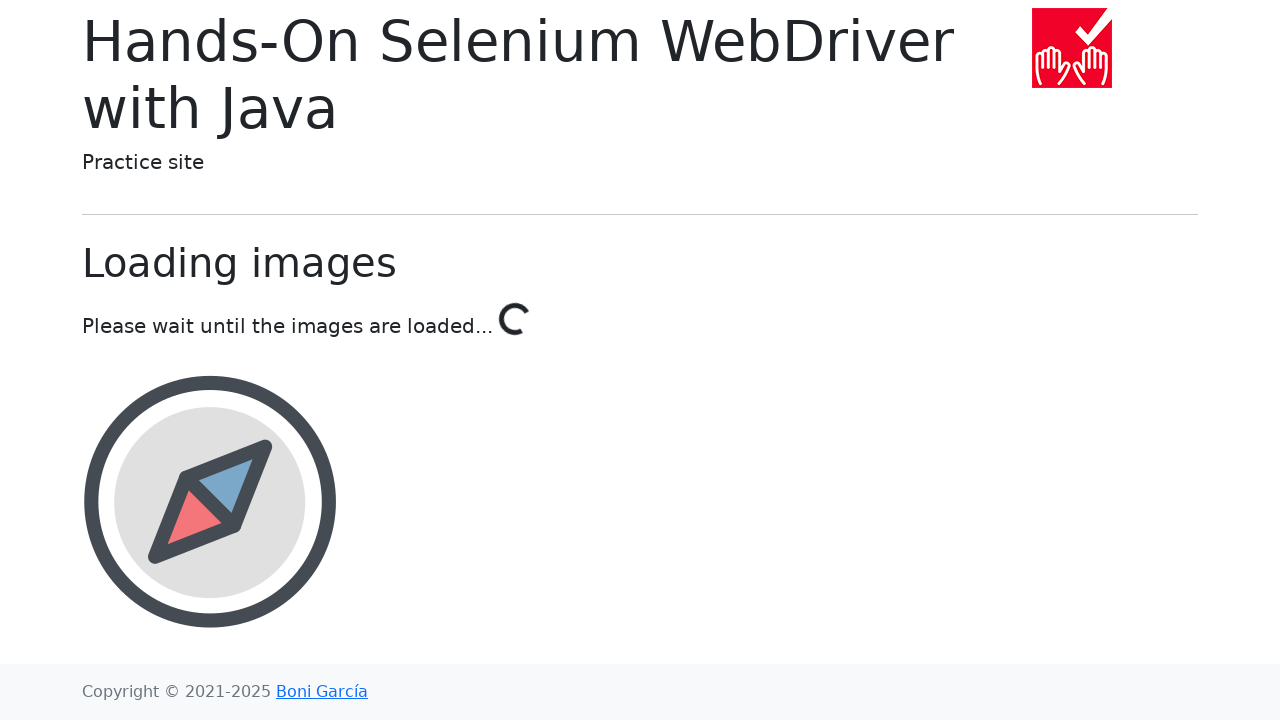

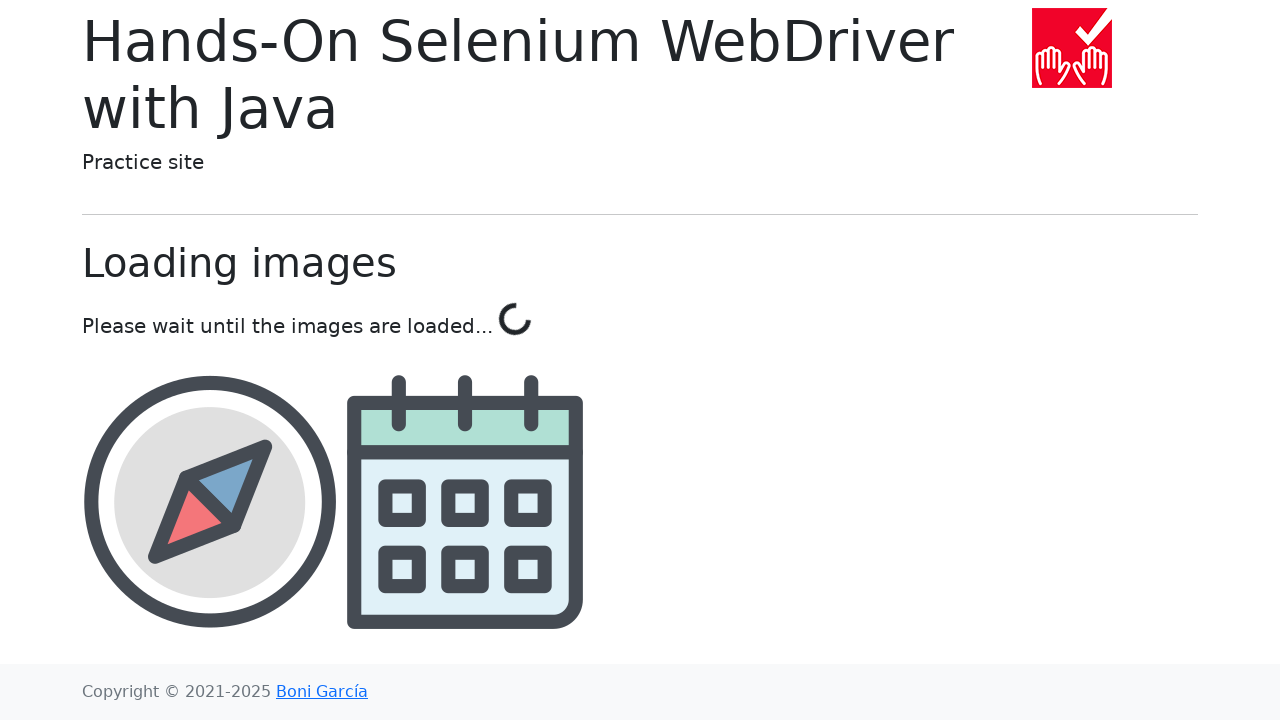